Tests clicking on valid and broken links, navigating back after each click

Starting URL: https://demoqa.com/broken

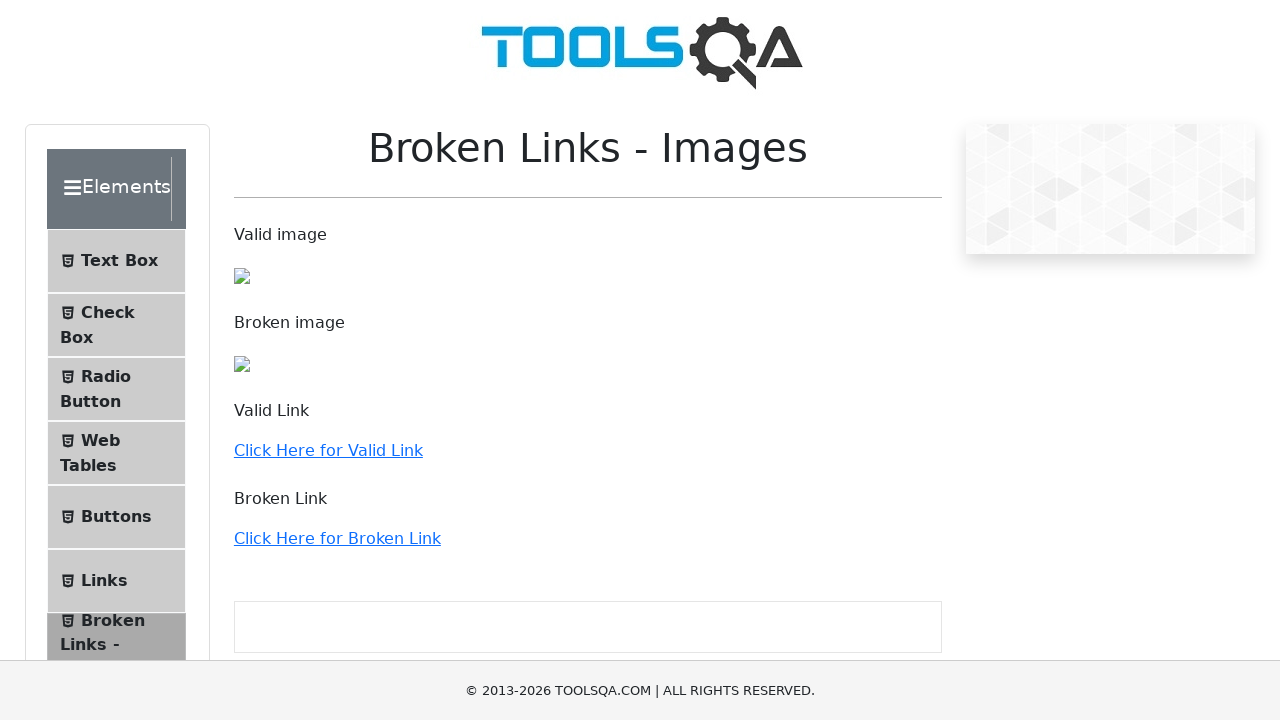

Clicked valid link at (328, 450) on text=Click Here for Valid Link
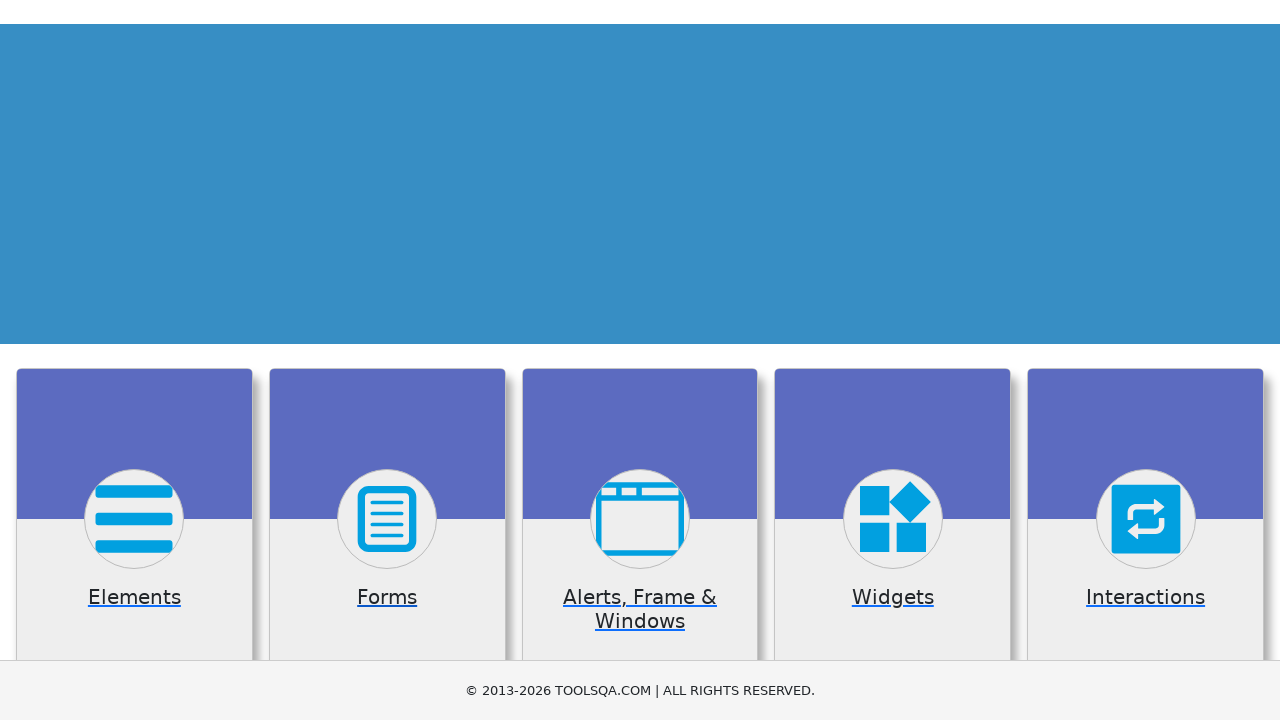

Navigated back from valid link
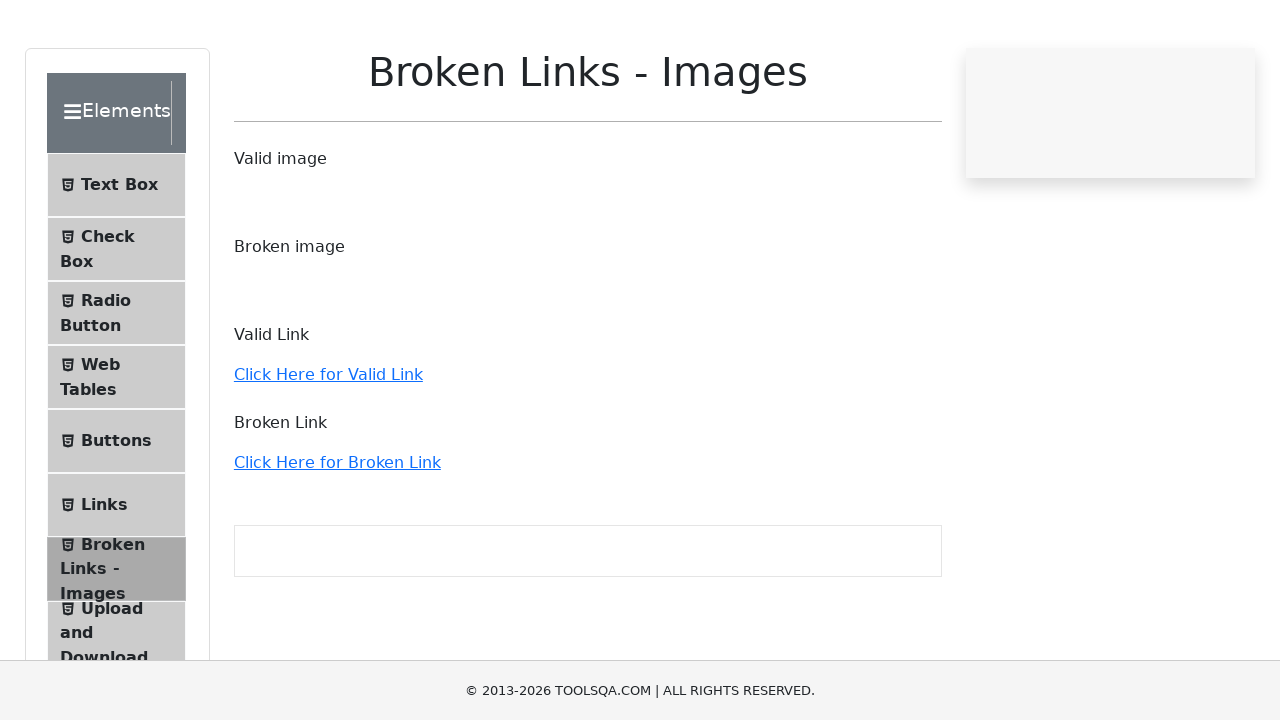

Clicked broken link at (337, 538) on text=Click Here for Broken Link
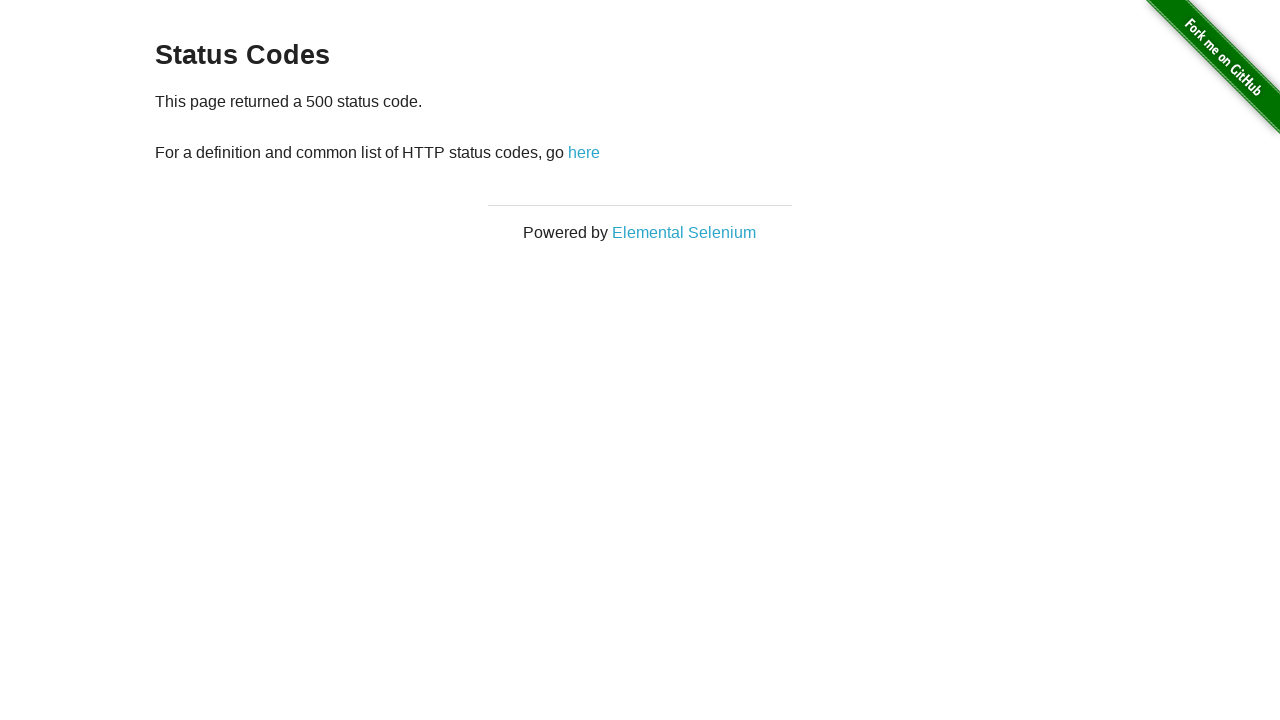

Navigated back from broken link
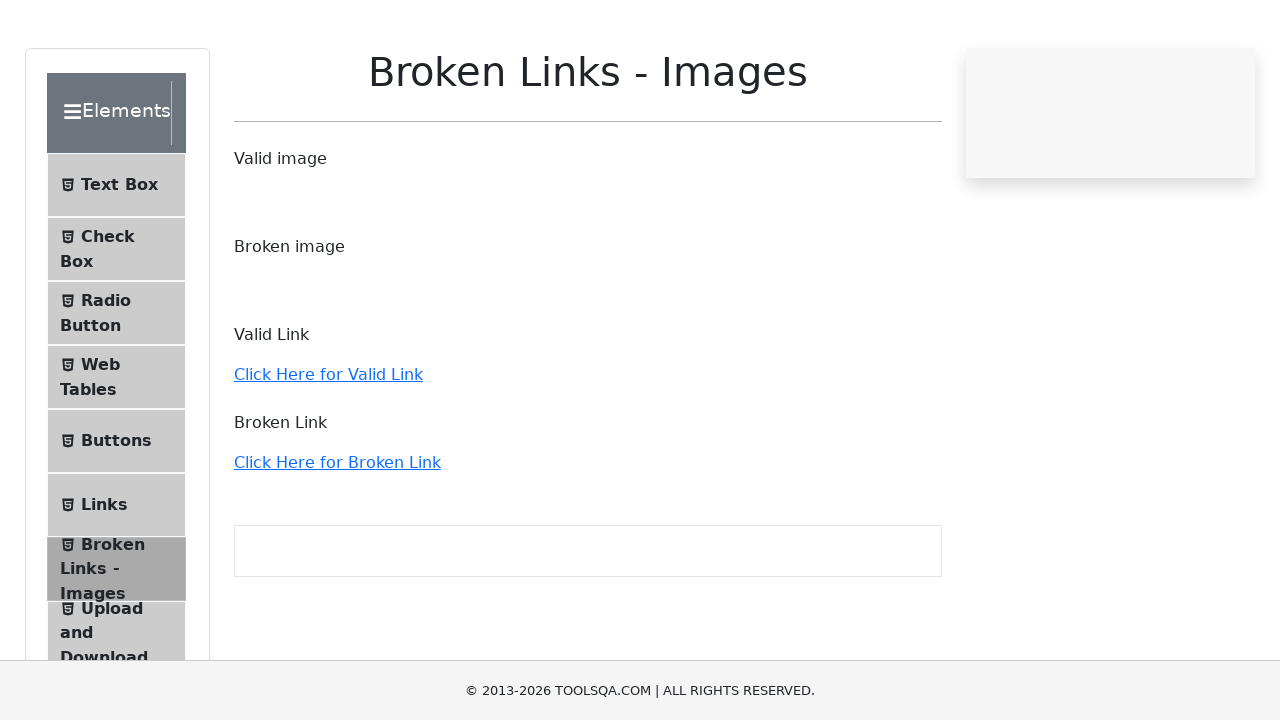

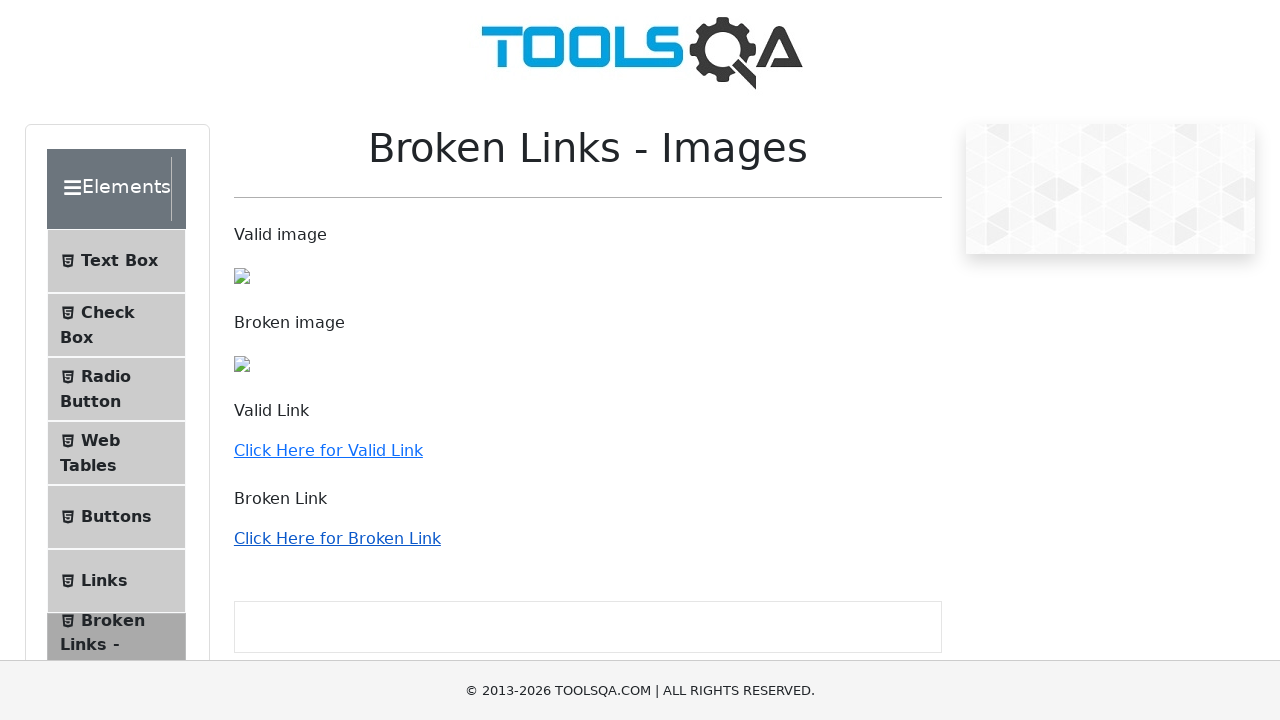